Tests navigation on a Selenium course content page by clicking on the Interview Questions section heading and then clicking on the CTS Interview Question link.

Starting URL: http://greenstech.in/selenium-course-content.html

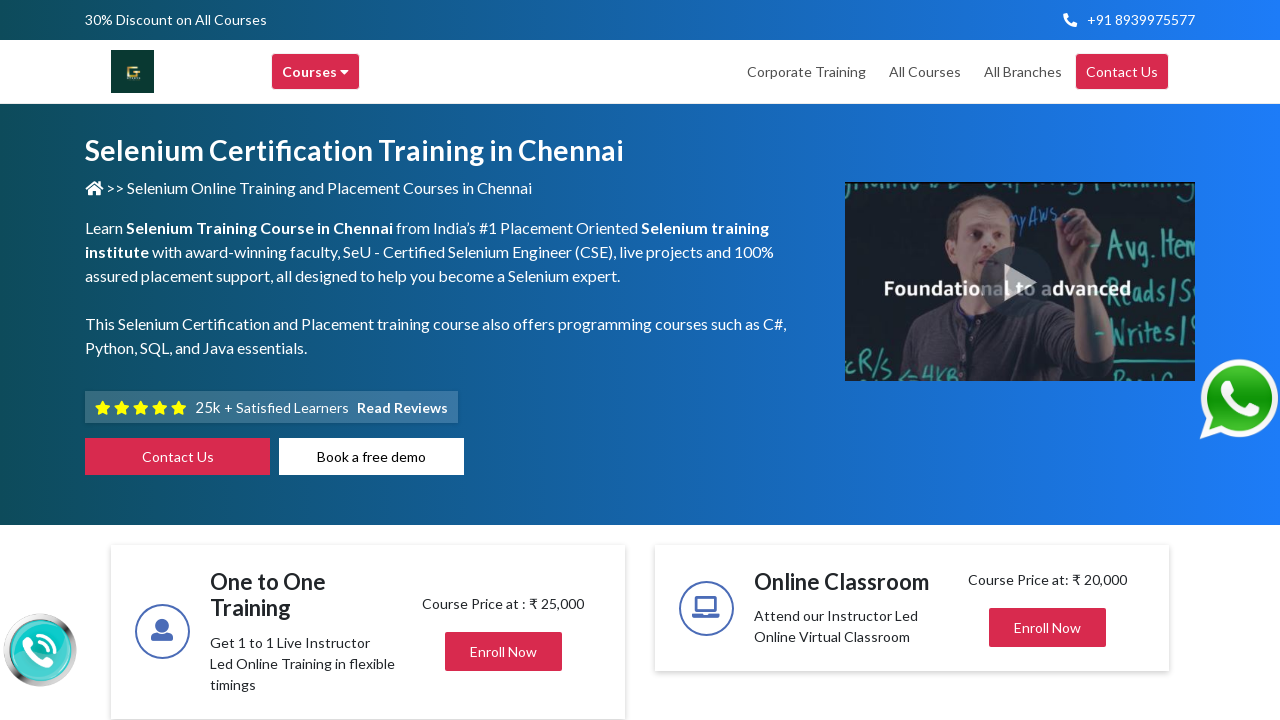

Waited for page to load (domcontentloaded)
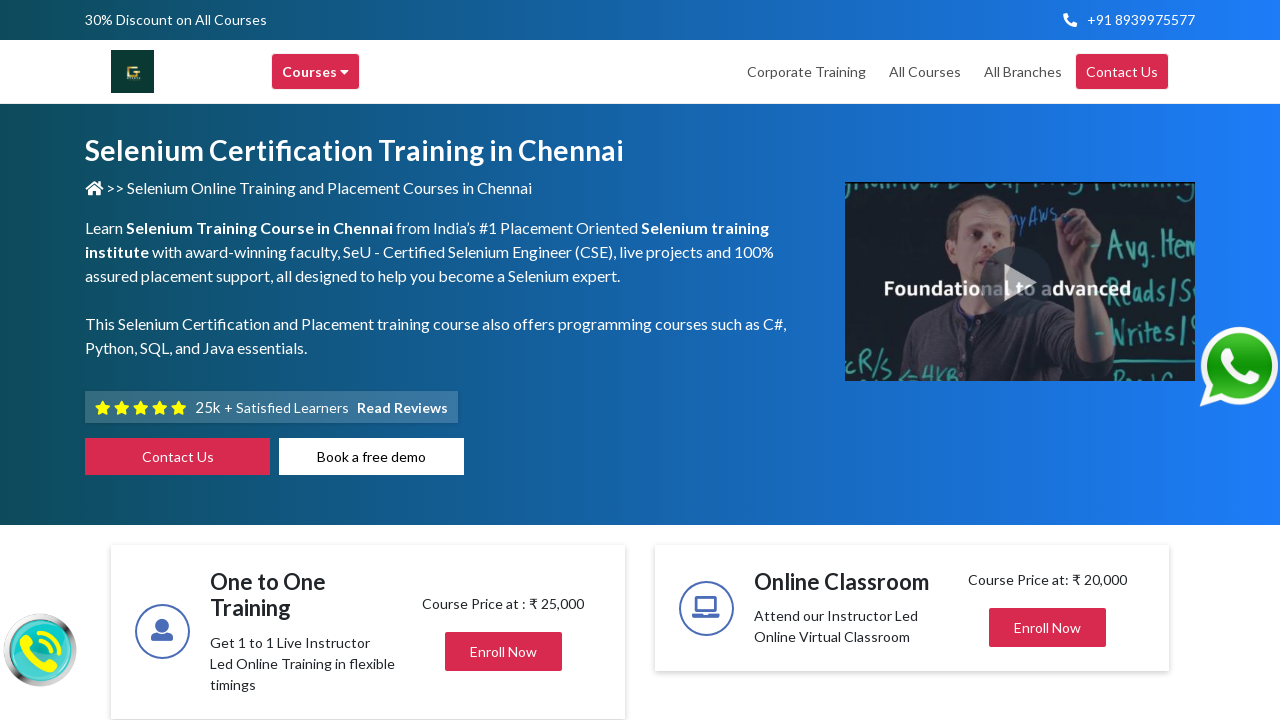

Clicked on Interview Questions section heading to expand at (1048, 361) on #heading20
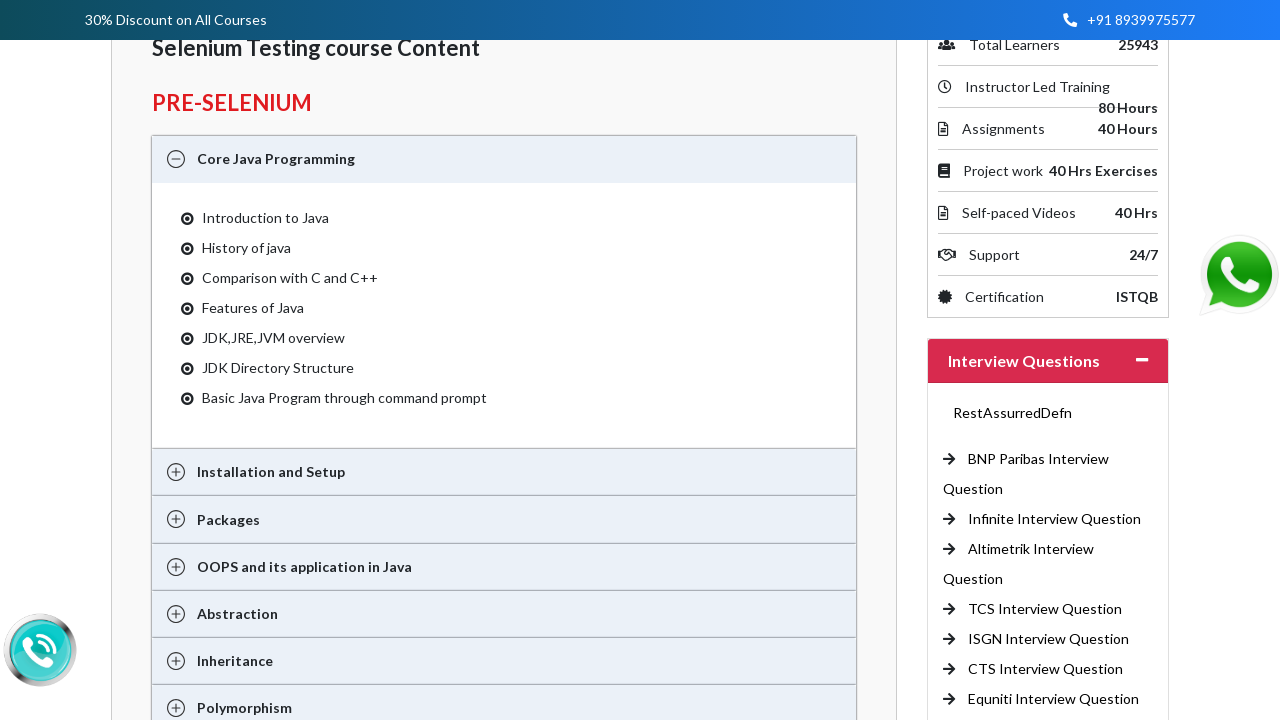

Waited 1 second for content to expand
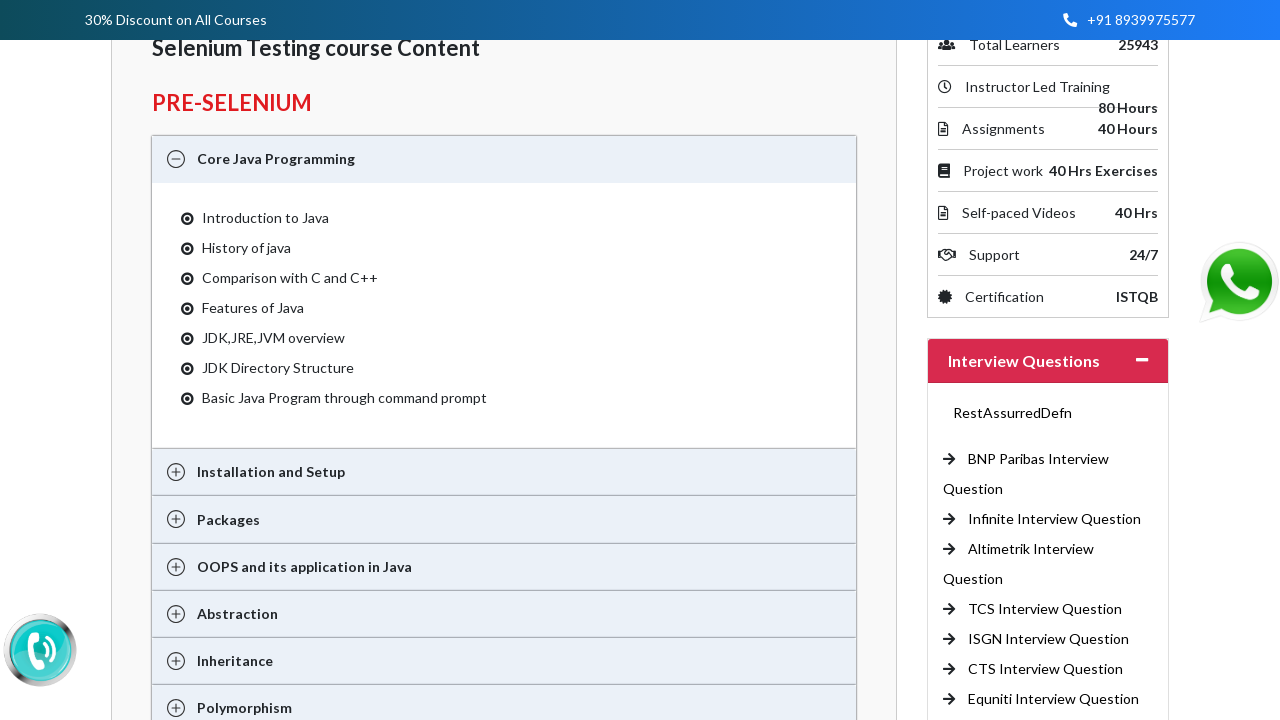

Clicked on CTS Interview Question link at (1046, 669) on xpath=//a[text()='CTS Interview Question ']
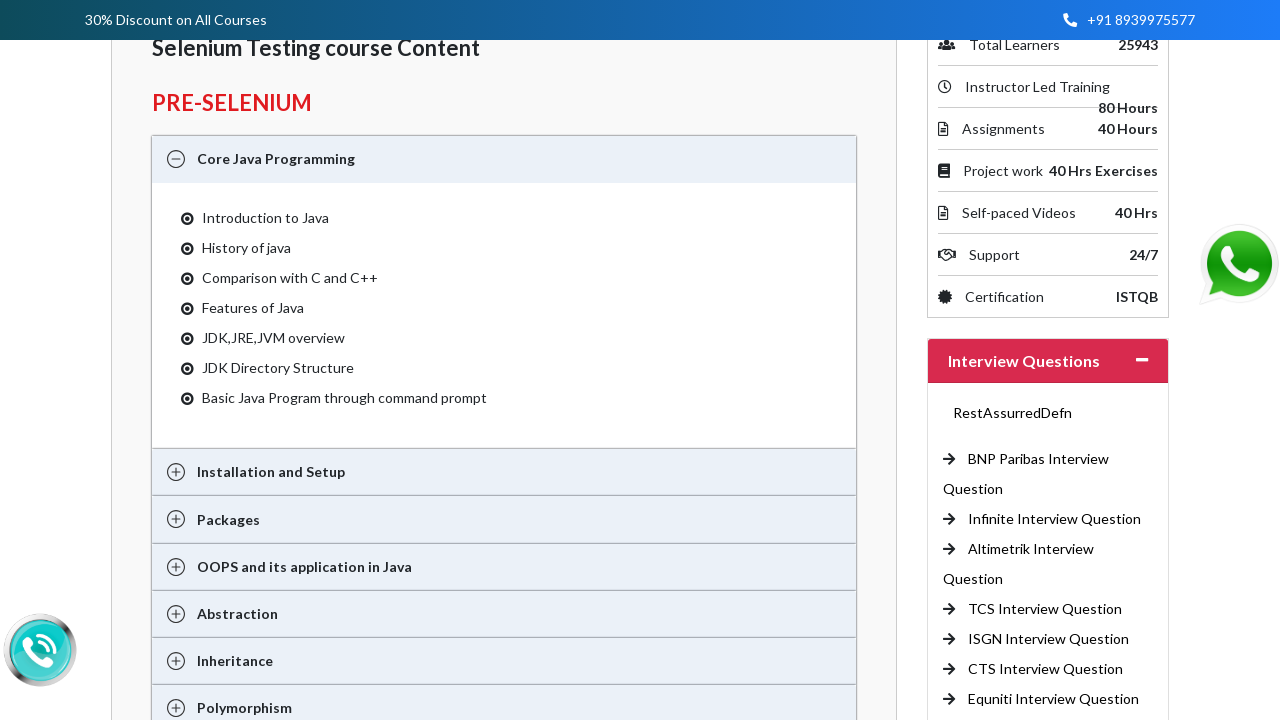

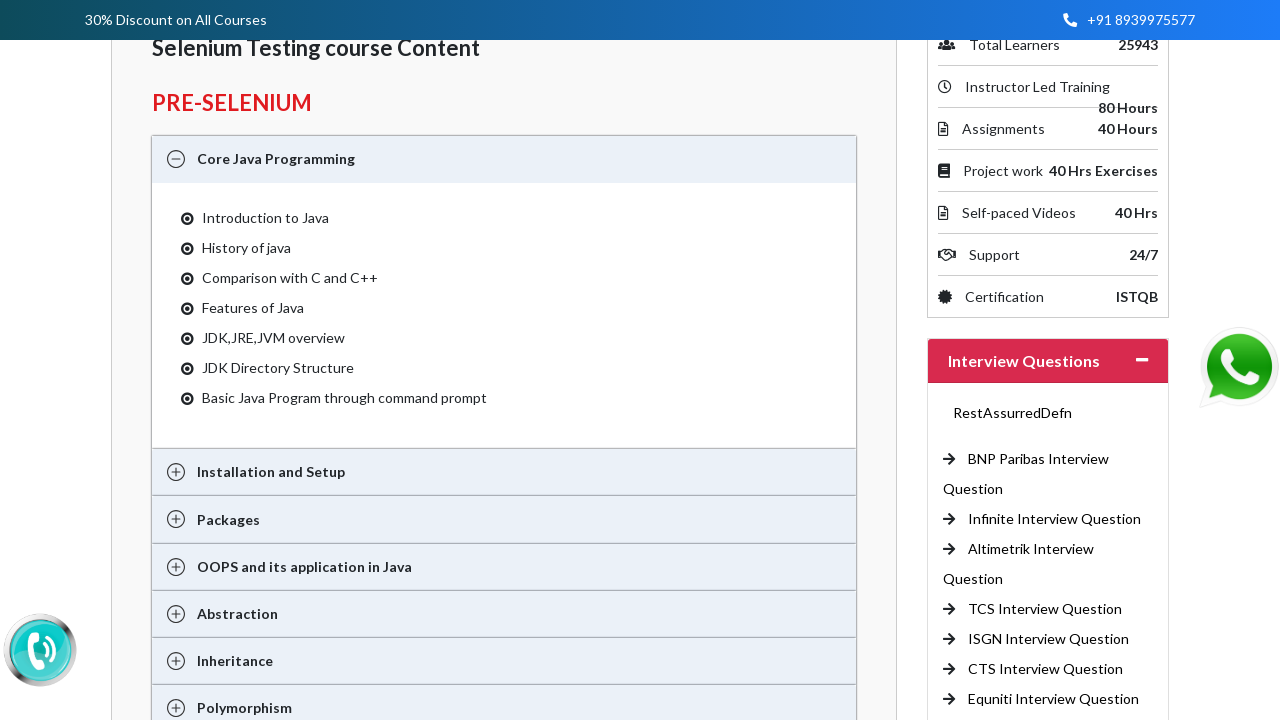